Navigates to an automation practice page, scrolls down to view a table, and verifies that table data cells are present and accessible

Starting URL: https://rahulshettyacademy.com/AutomationPractice/

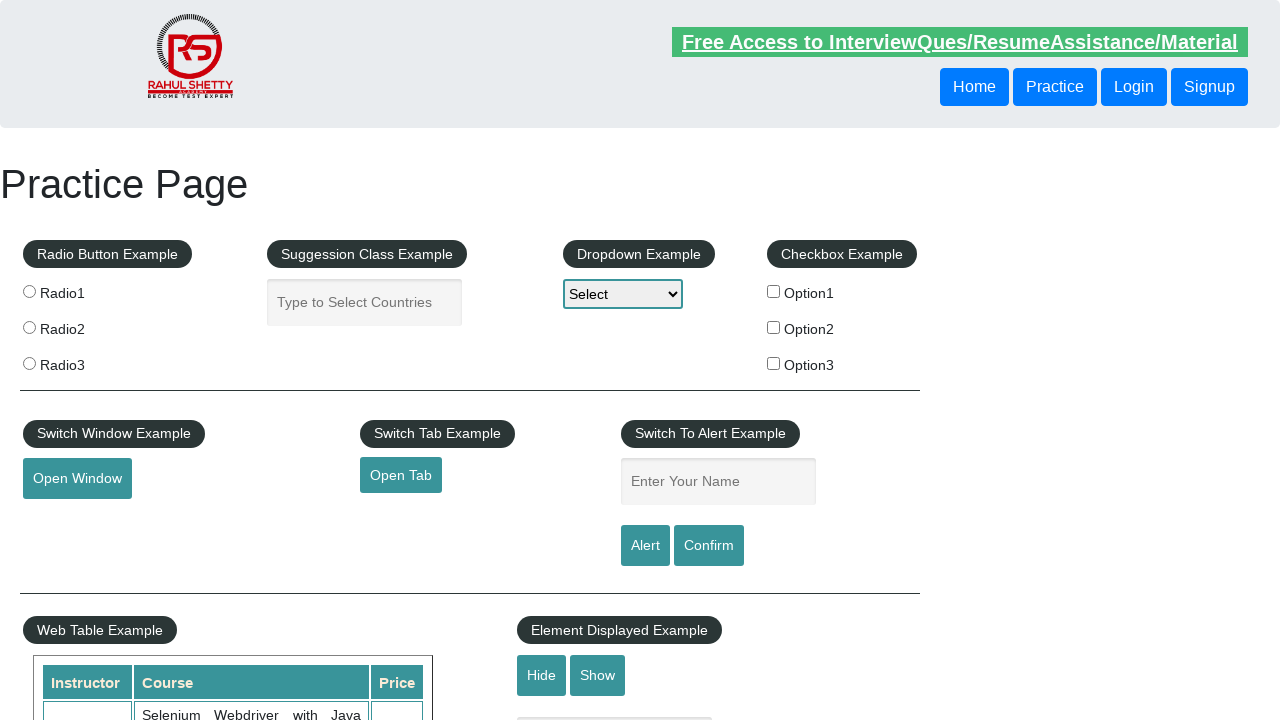

Page loaded with domcontentloaded state
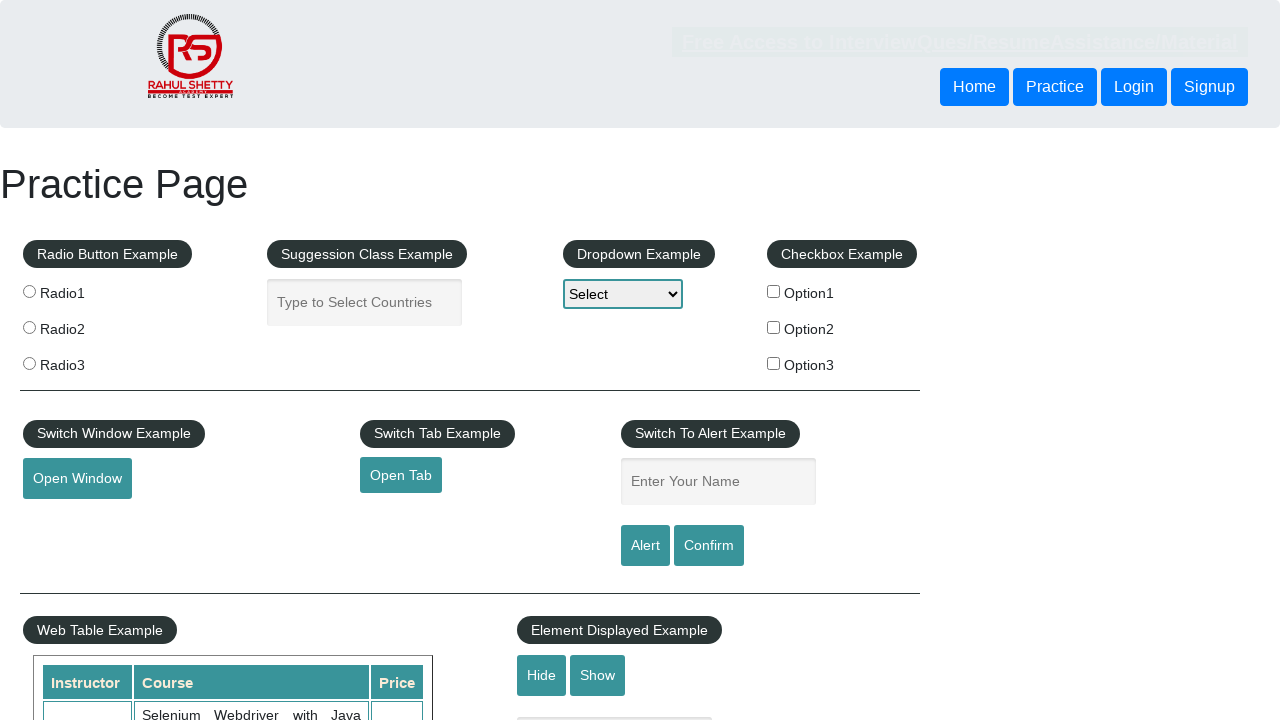

Scrolled down 500 pixels to view the table
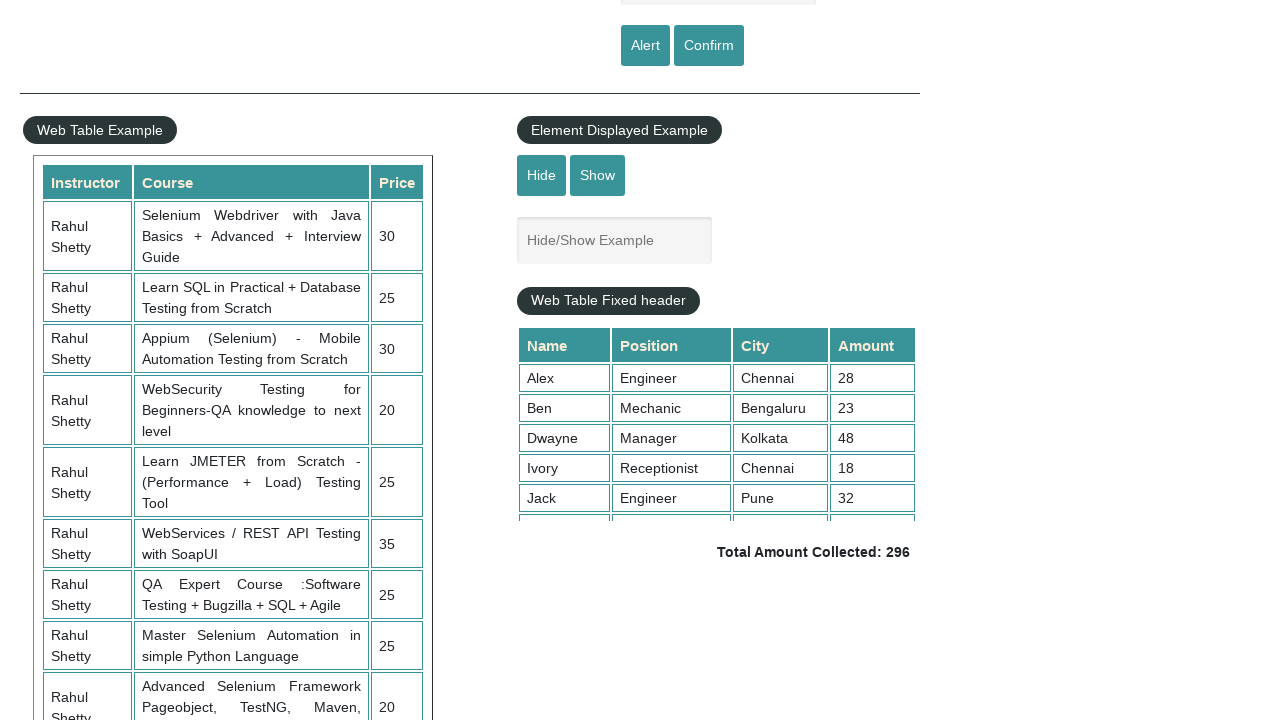

Table cells in third column became visible
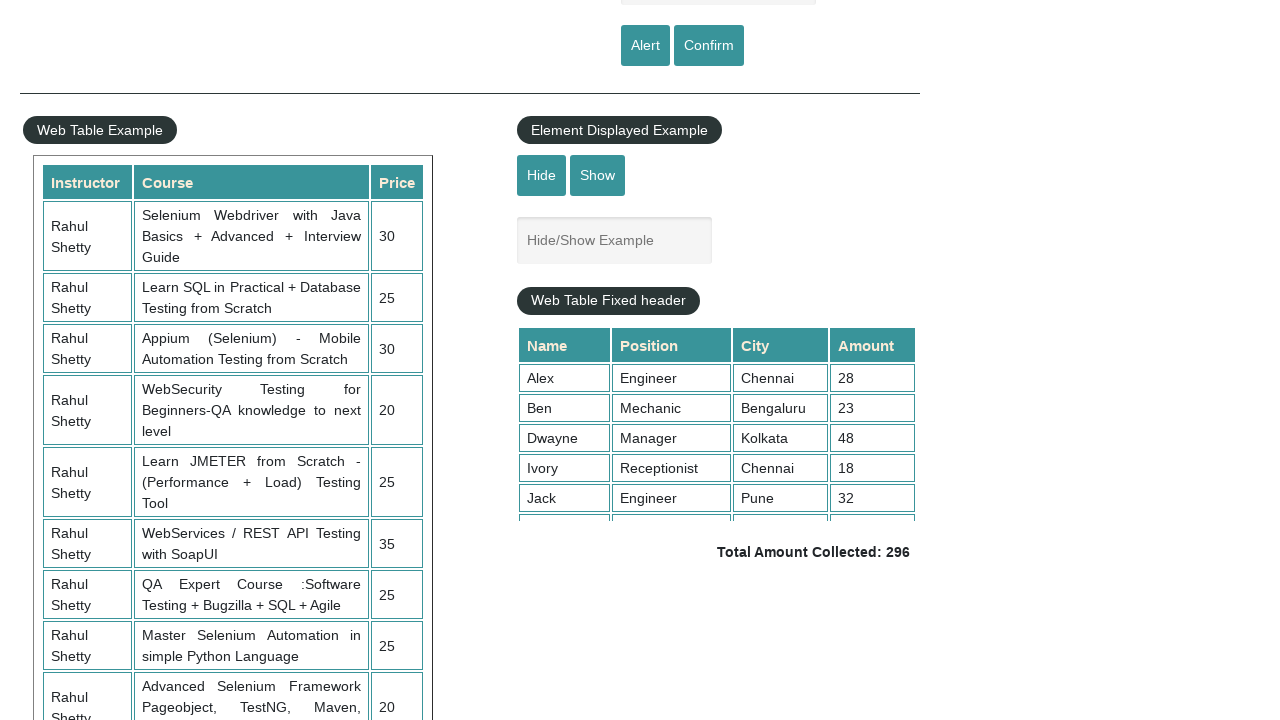

Located table data cells in third column
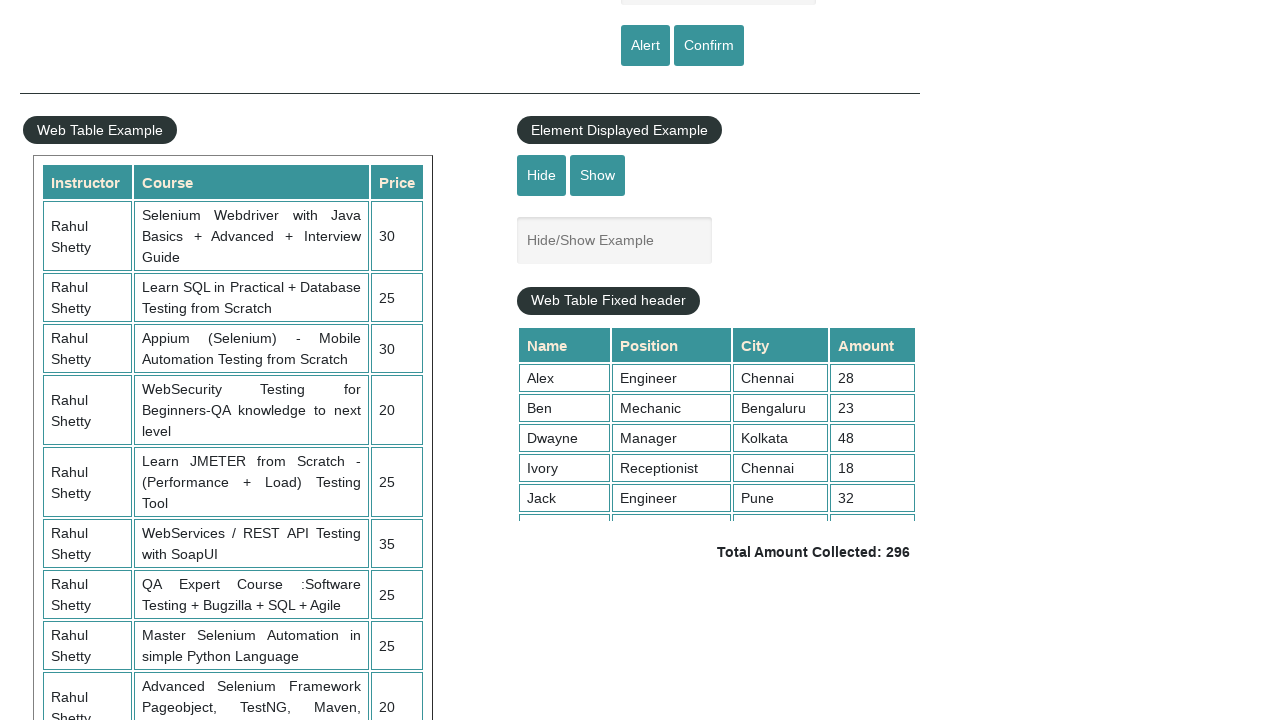

First table data cell confirmed as visible and accessible
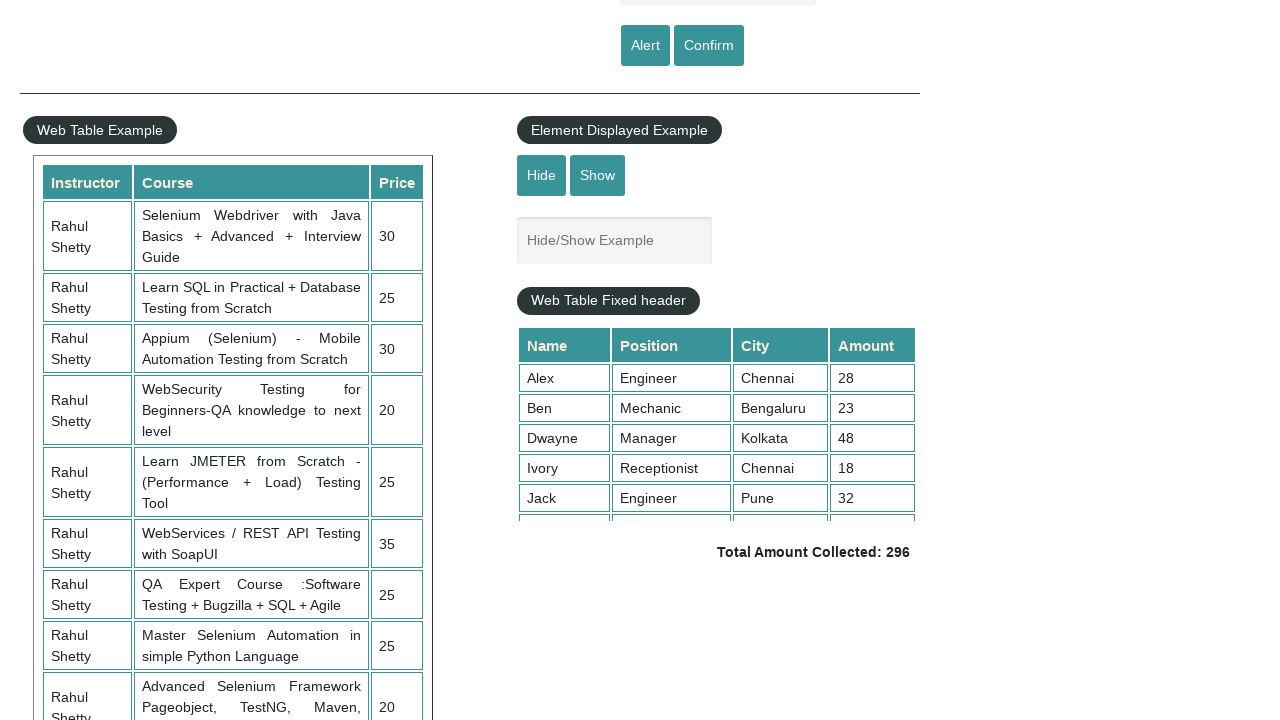

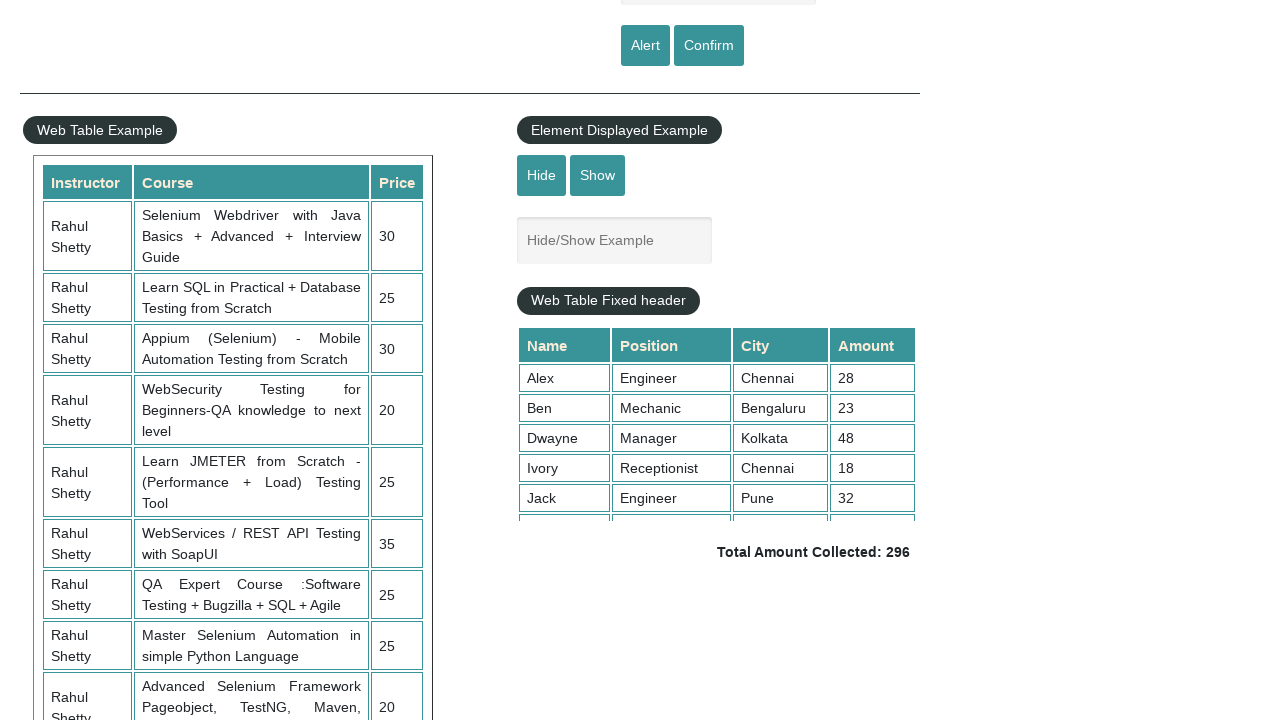